Tests the date picker functionality by selecting a date from the calendar widget

Starting URL: https://bonigarcia.dev/selenium-webdriver-java/

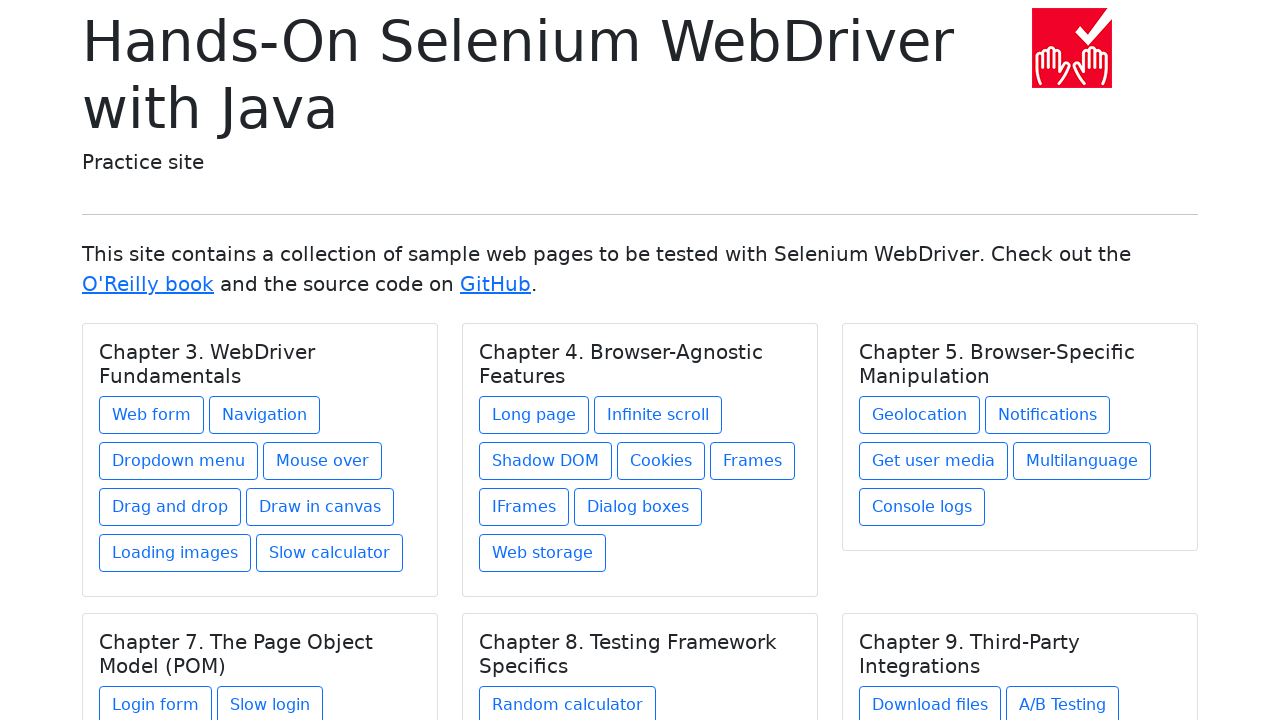

Clicked on Web form link at (152, 415) on xpath=//a[text() = 'Web form']
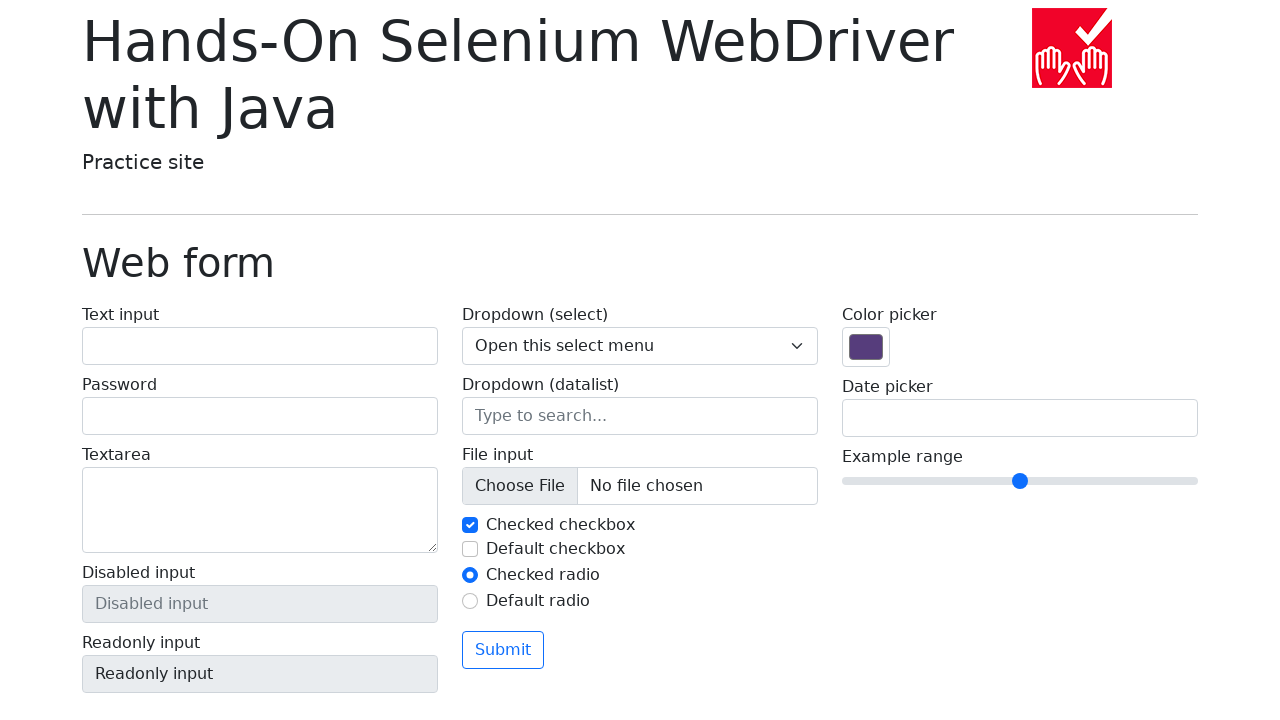

Clicked on date picker input to open calendar widget at (1020, 418) on input[name='my-date']
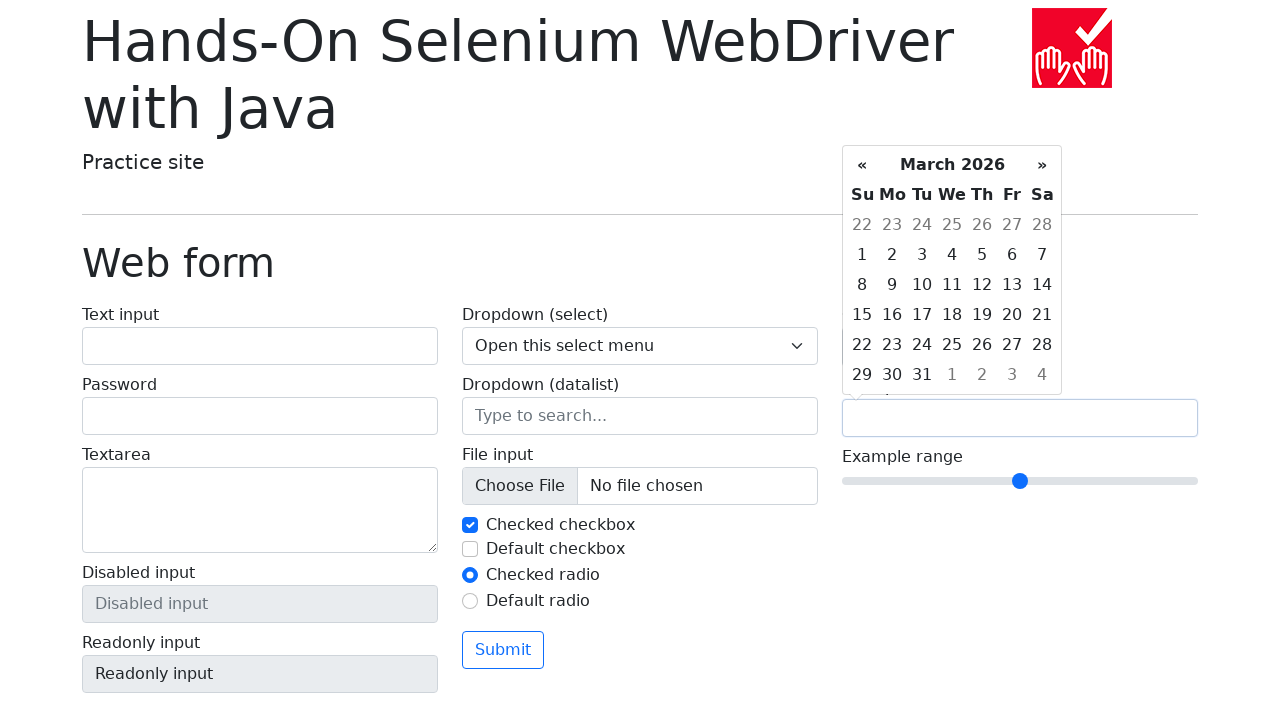

Calendar loaded with date options visible
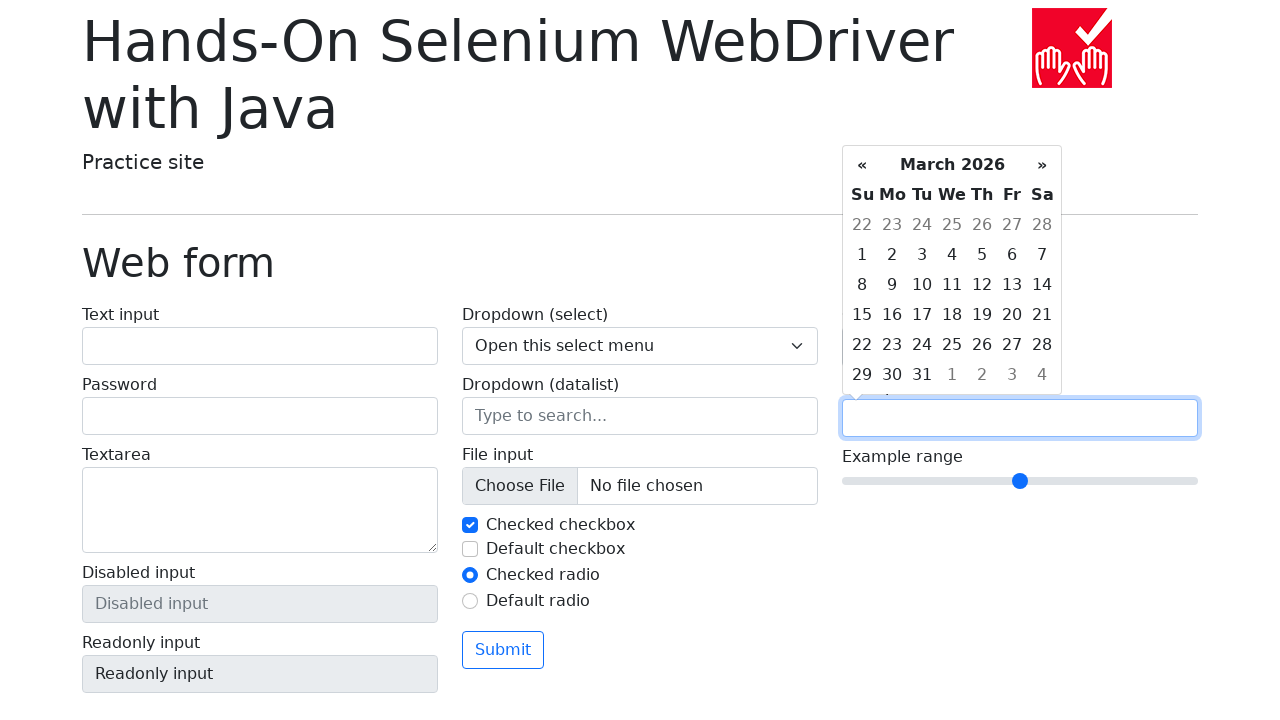

Selected date 15 from the calendar at (862, 315) on xpath=//td[text() = '15']
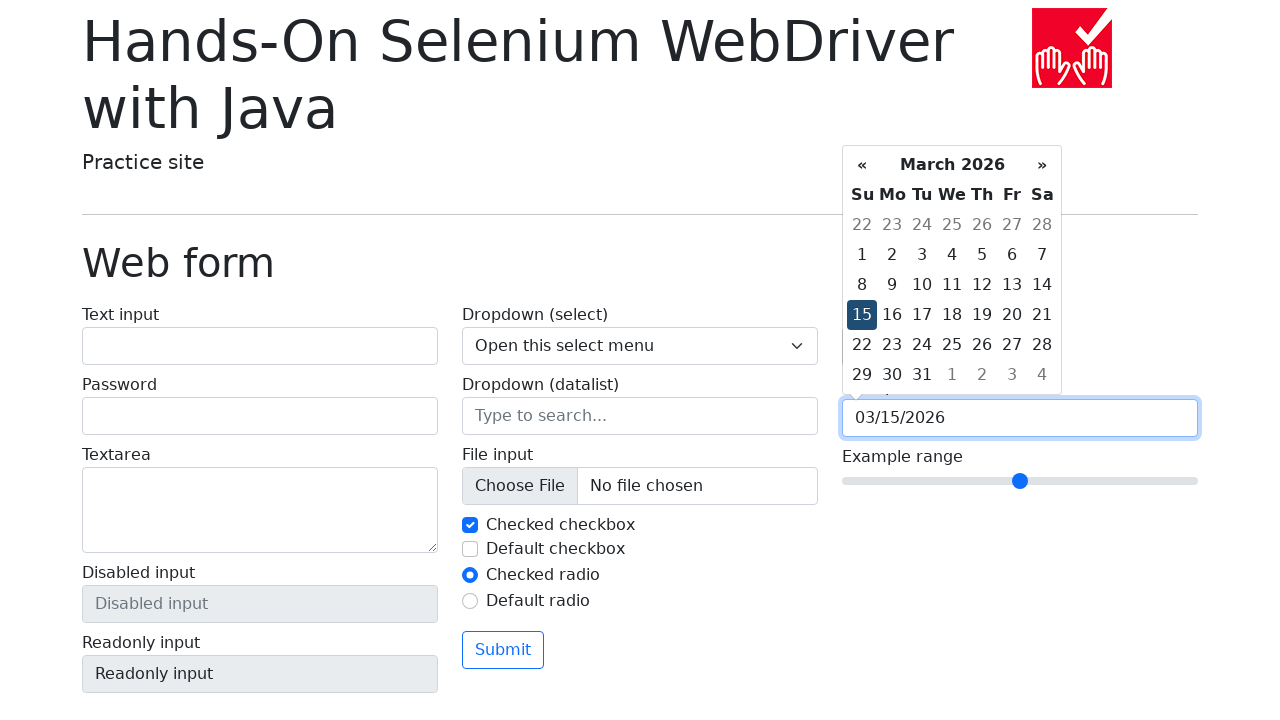

Retrieved selected date value: 03/15/2026
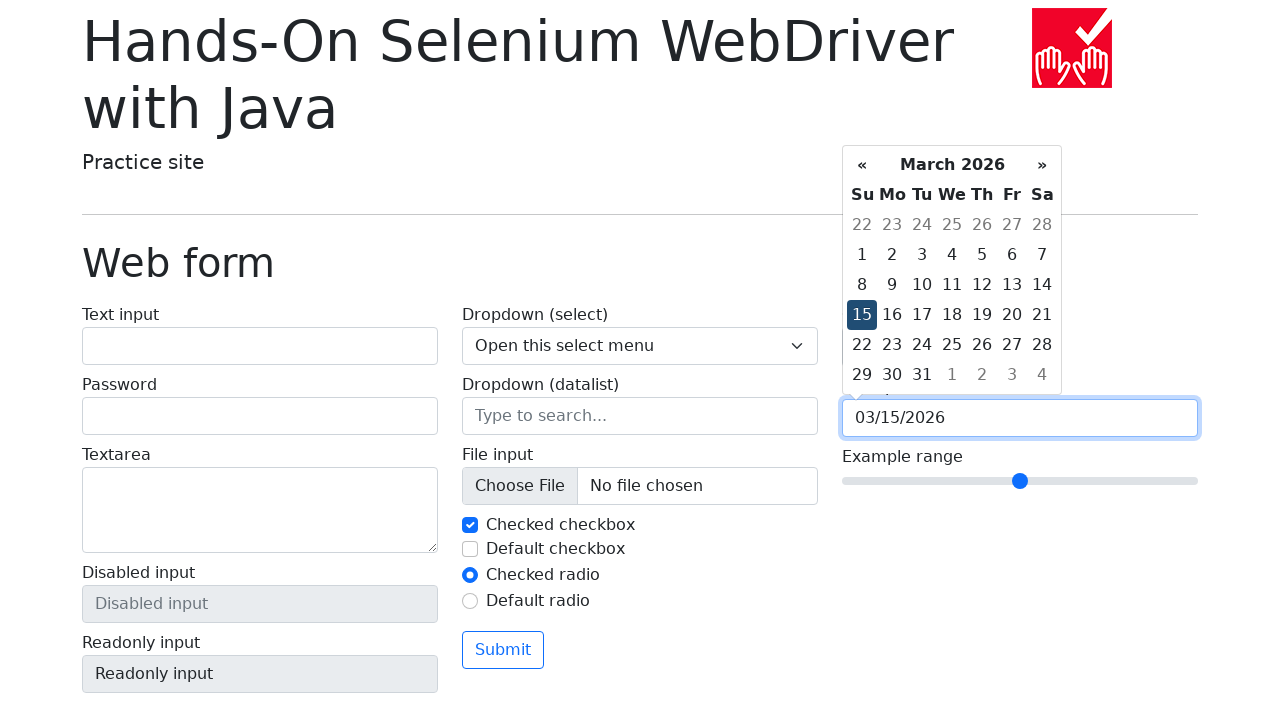

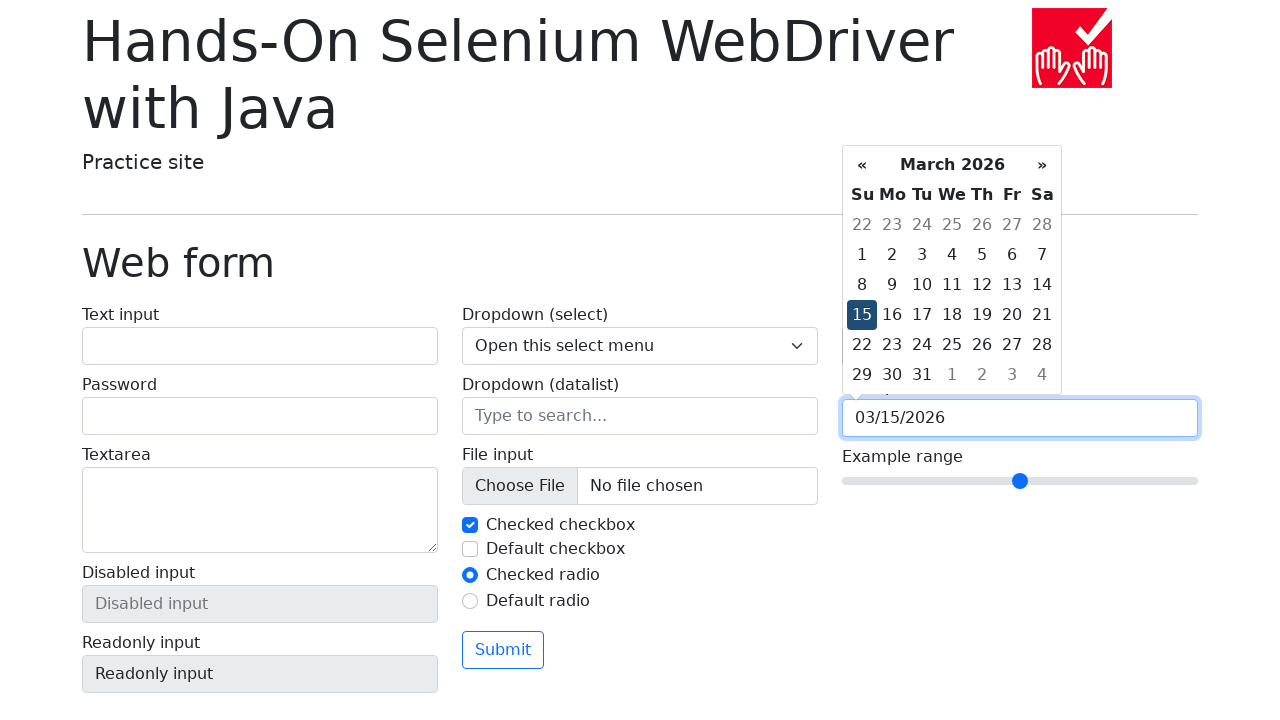